Performs right-click context menu interaction and handles alert dialog

Starting URL: http://swisnl.github.io/jQuery-contextMenu/demo.html

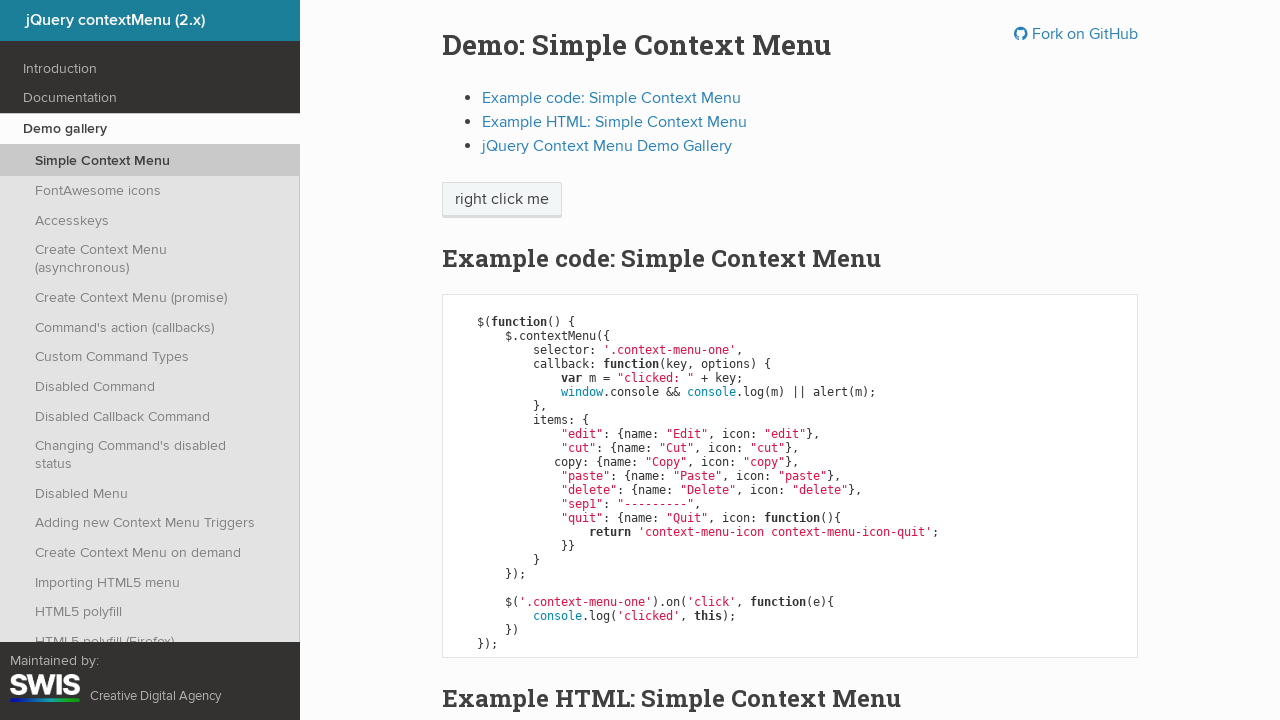

Right-clicked on the context menu button at (502, 200) on xpath=/html/body/div/section/div/div/div/p/span
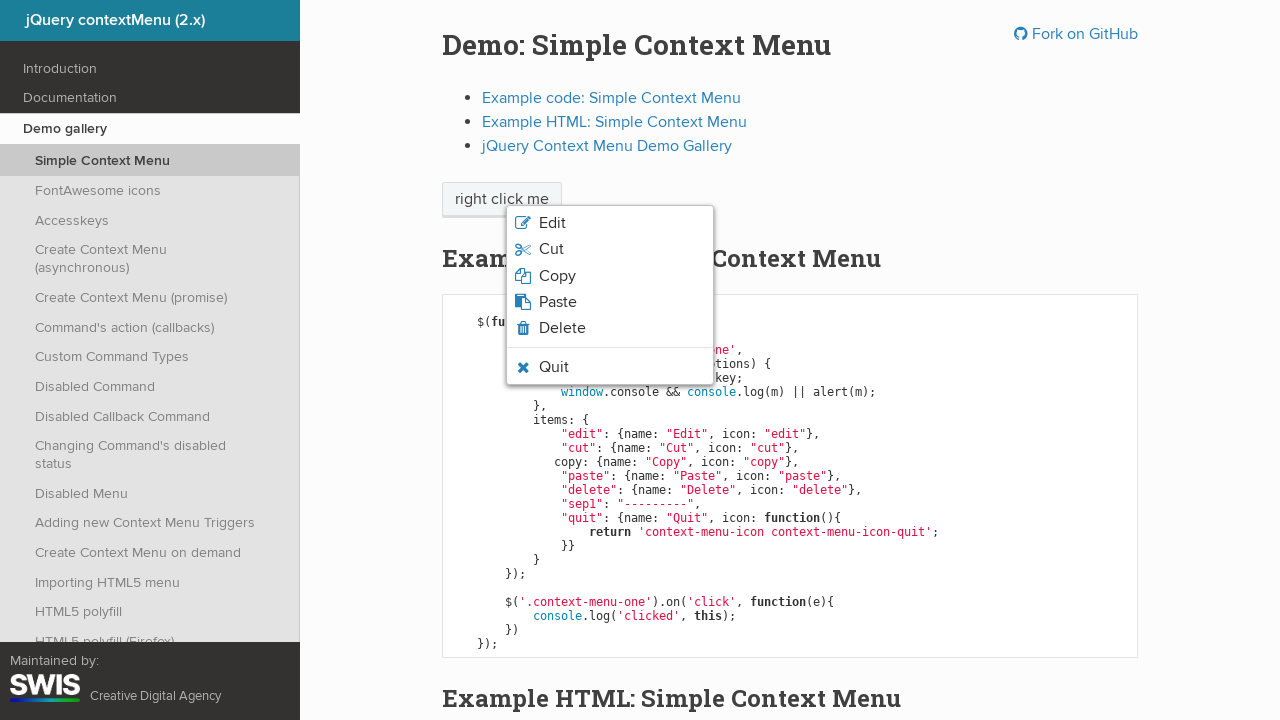

Clicked on copy option from context menu at (610, 276) on xpath=/html/body/ul/li[3]
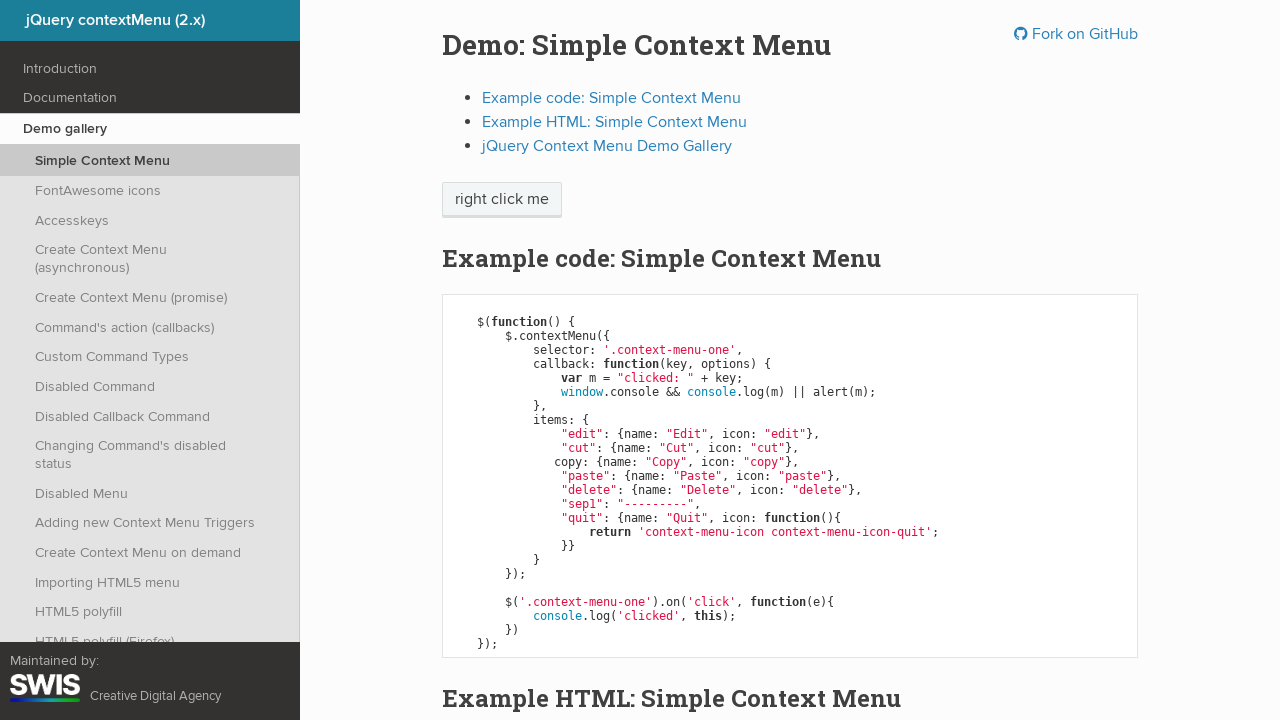

Set up alert dialog handler to accept dialogs
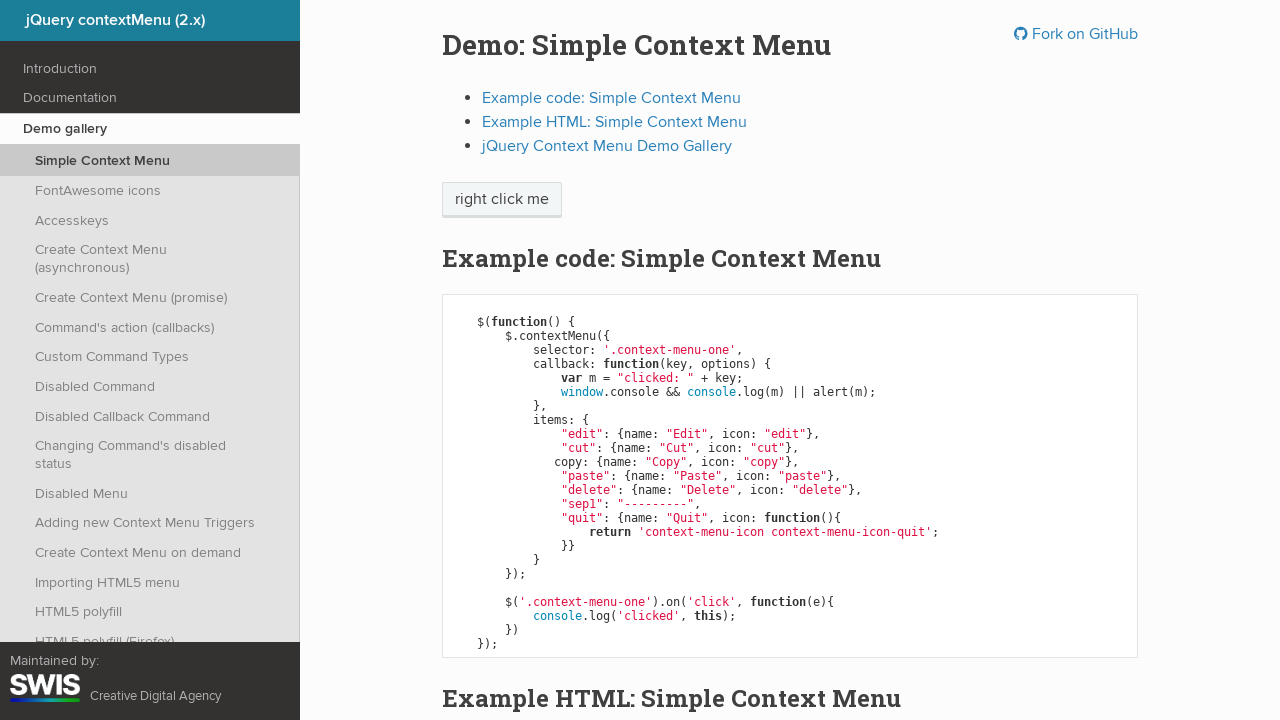

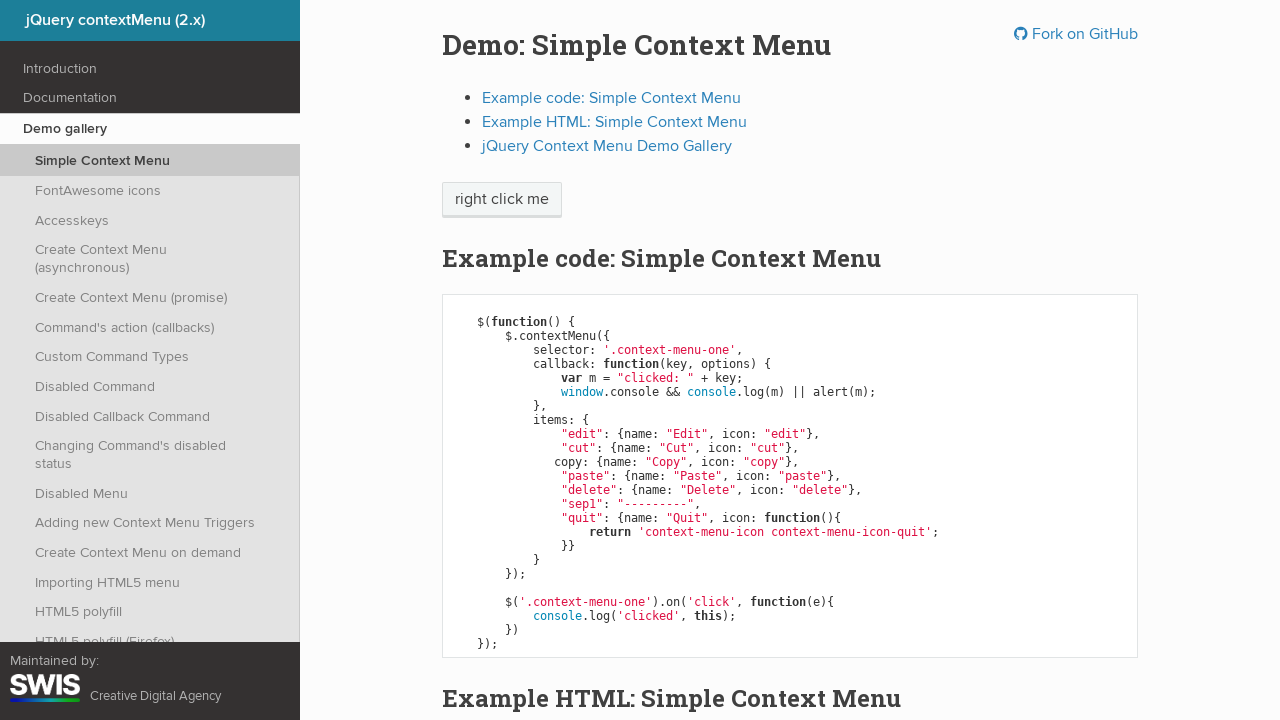